Tests the browser windows functionality on DEMOQA by navigating to the Alerts Frame Windows section, clicking on Browser Windows menu, then opening a new tab and verifying it loads the sample page.

Starting URL: https://demoqa.com

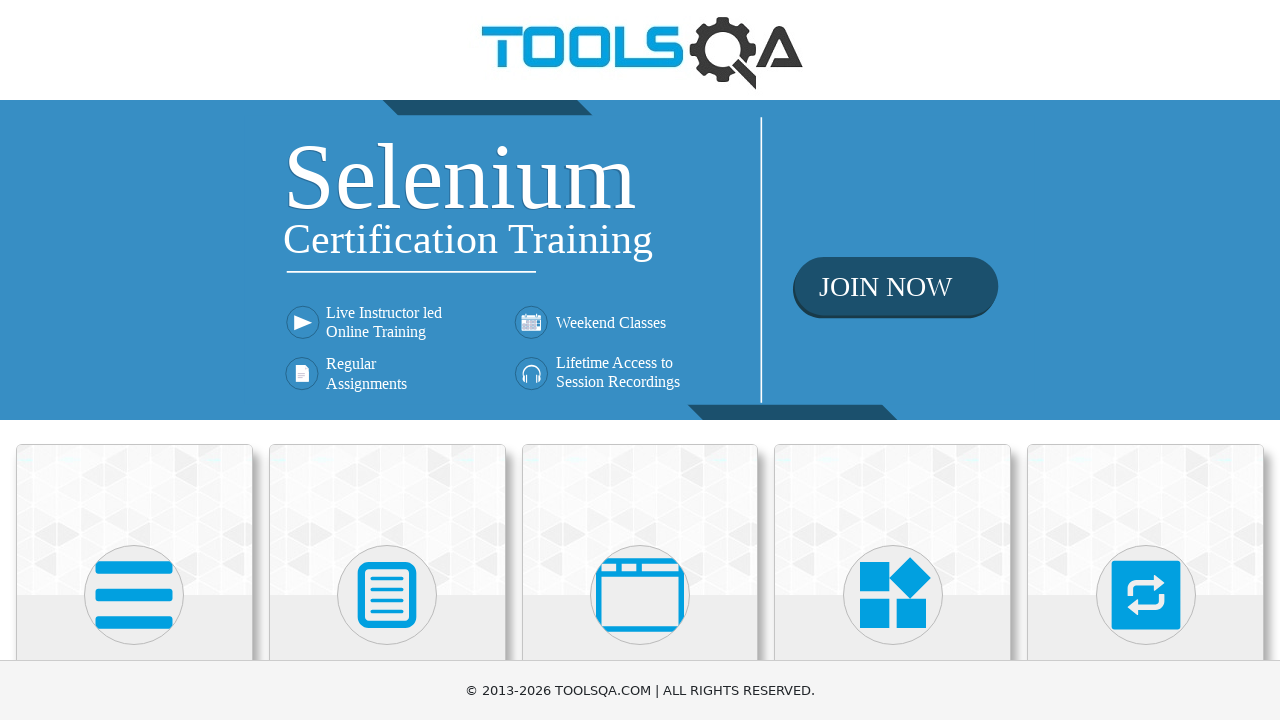

Clicked on Alerts, Frame & Windows card at (640, 360) on div.card-body:has-text('Alerts, Frame & Windows')
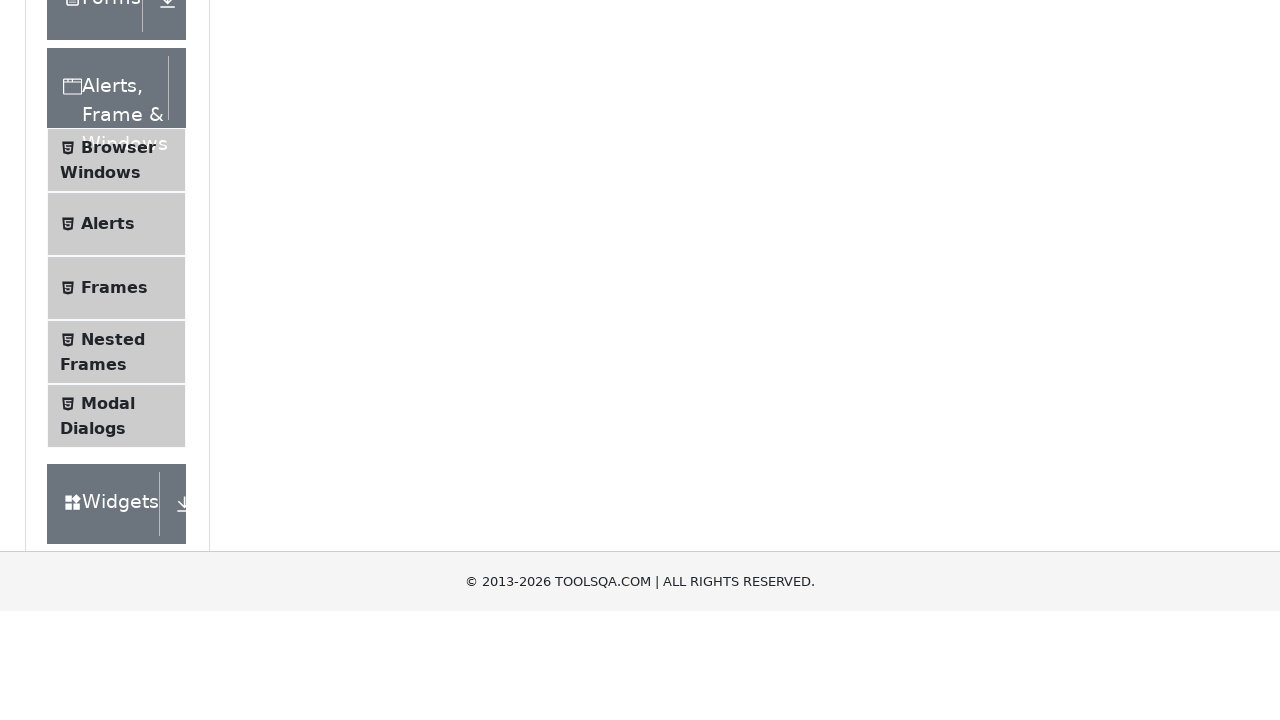

Clicked on Browser Windows menu item at (118, 412) on span:has-text('Browser Windows')
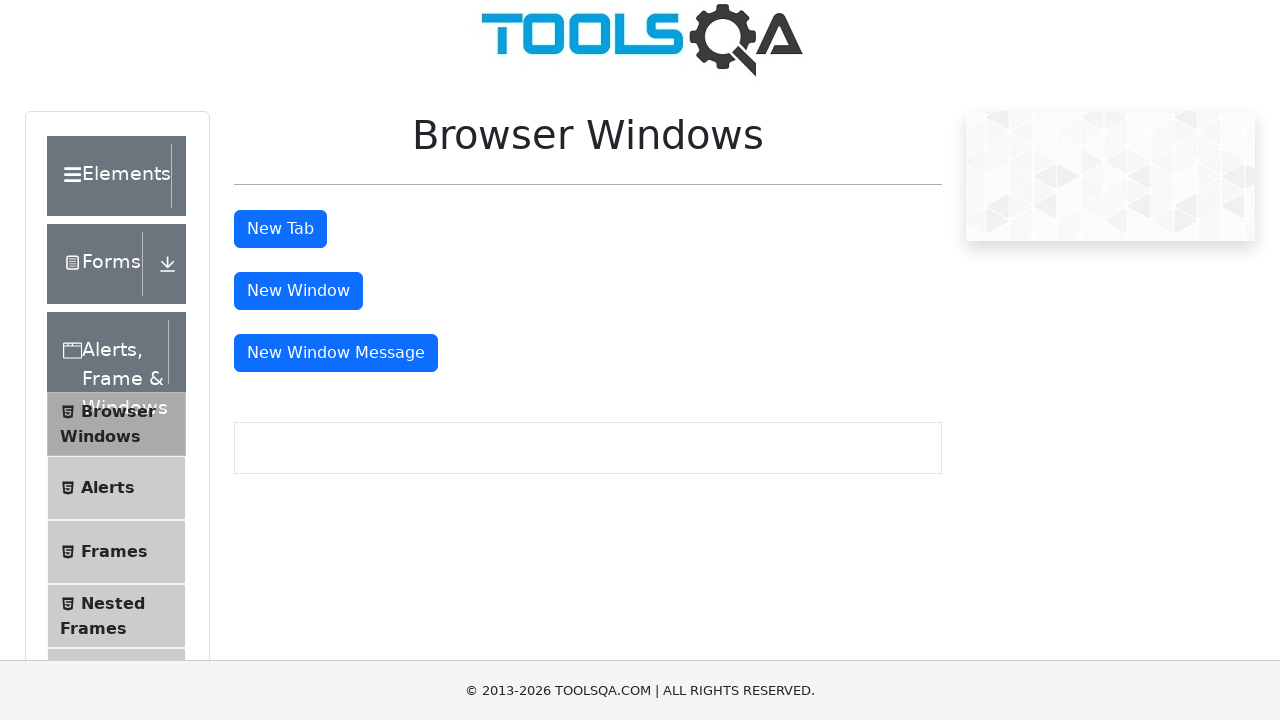

Browser Windows page loaded and new tab button is visible
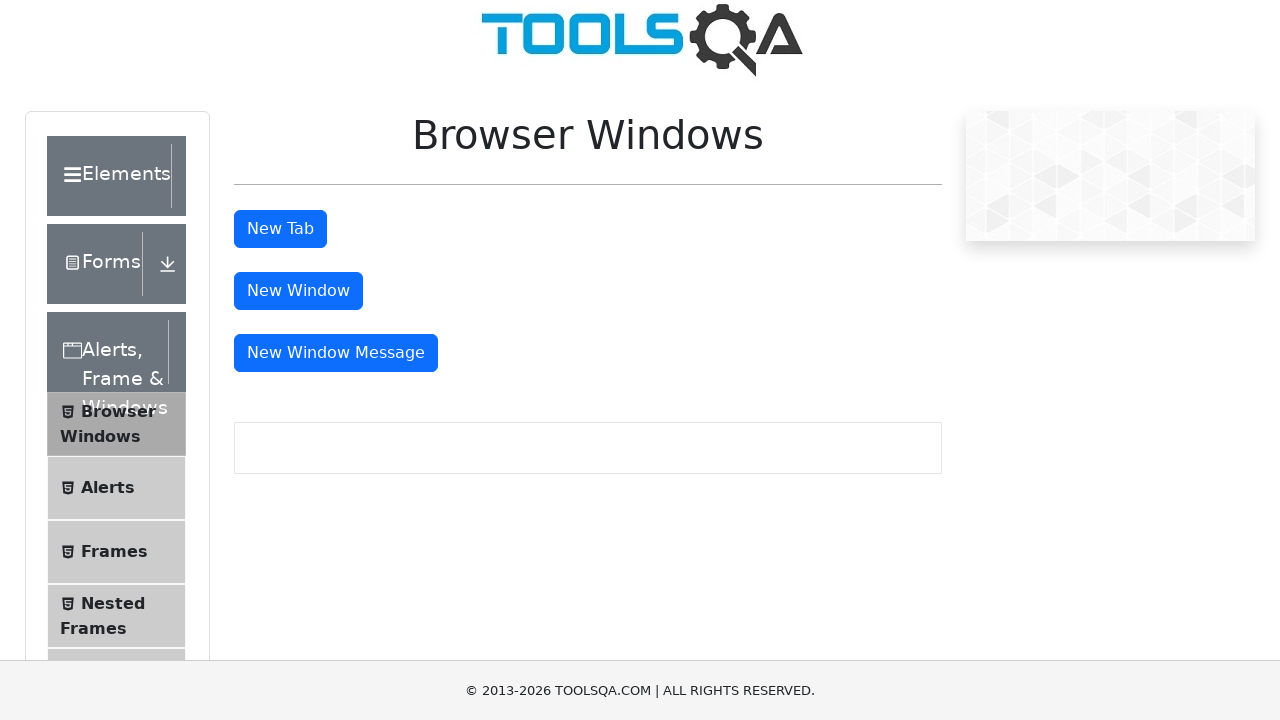

Clicked on New Tab button at (280, 229) on #tabButton
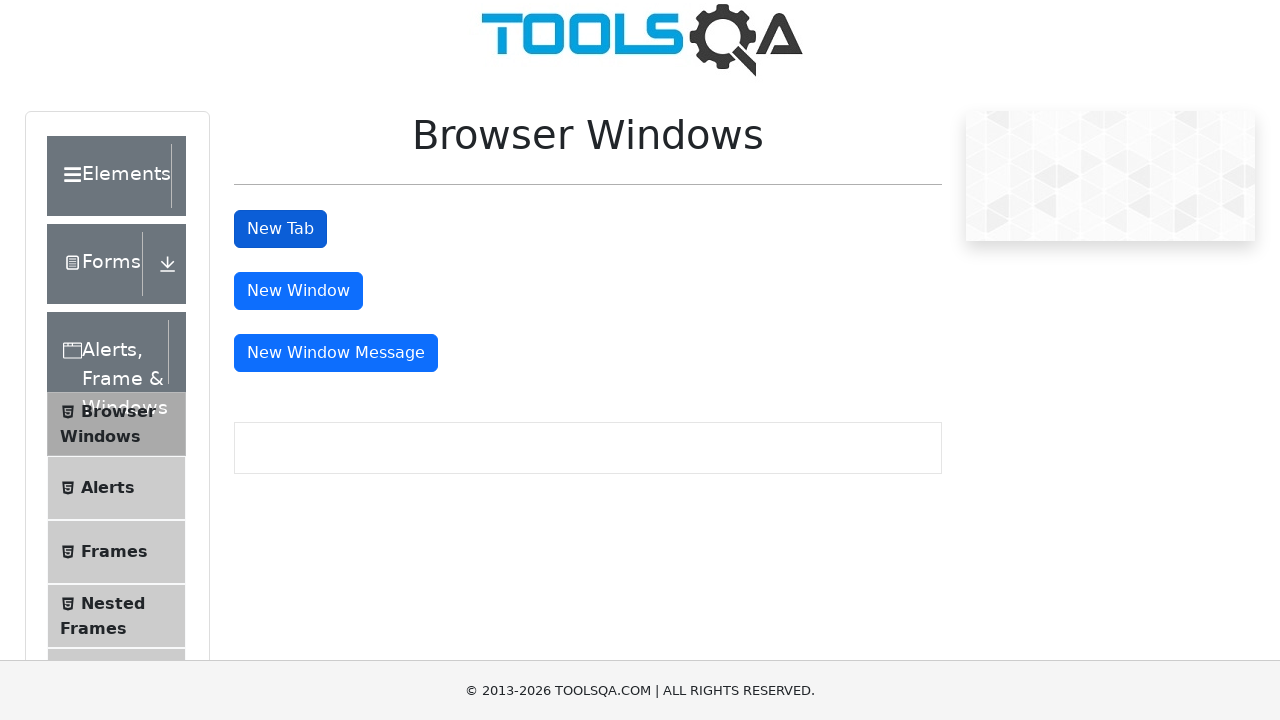

New tab opened and loaded completely
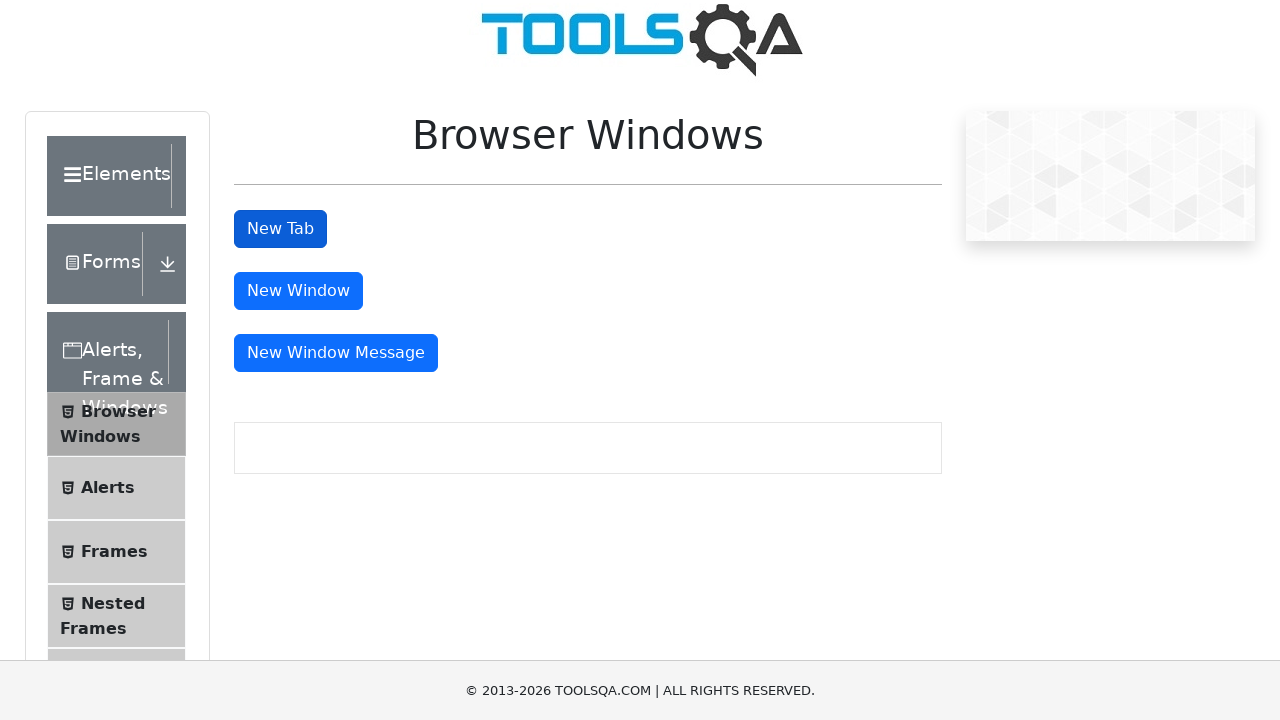

Verified new tab URL is https://demoqa.com/sample
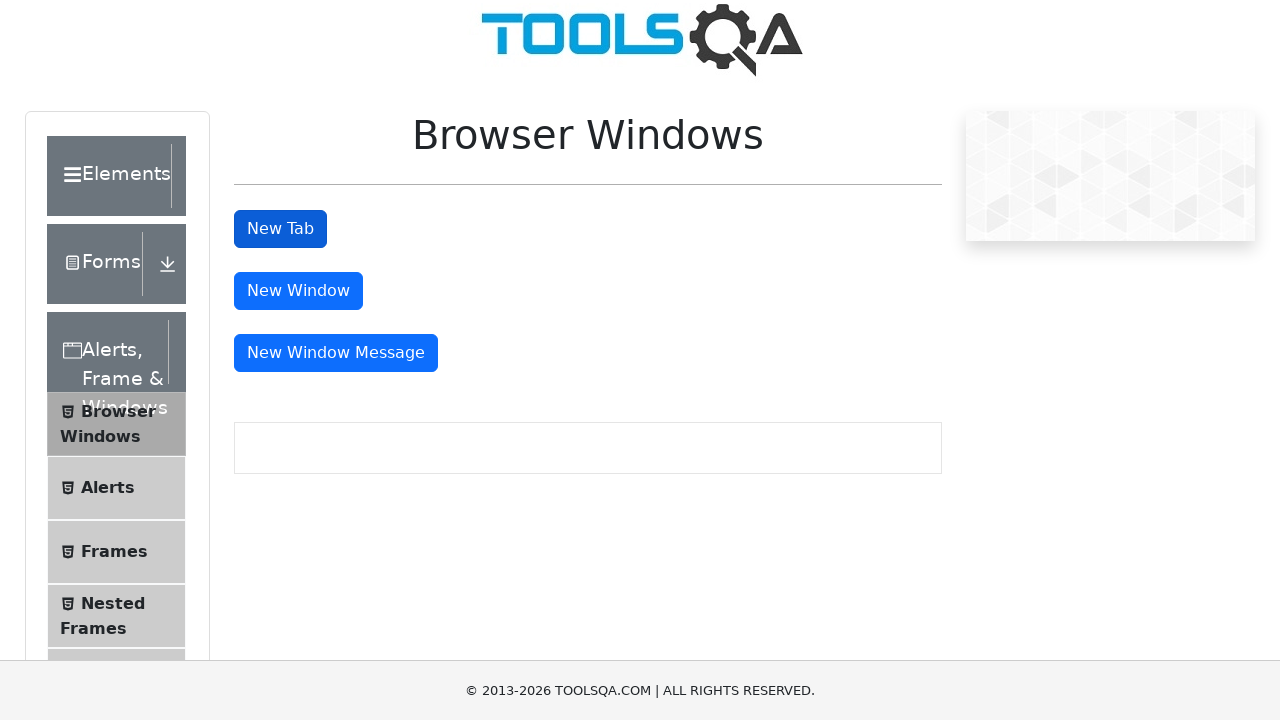

Closed the new tab
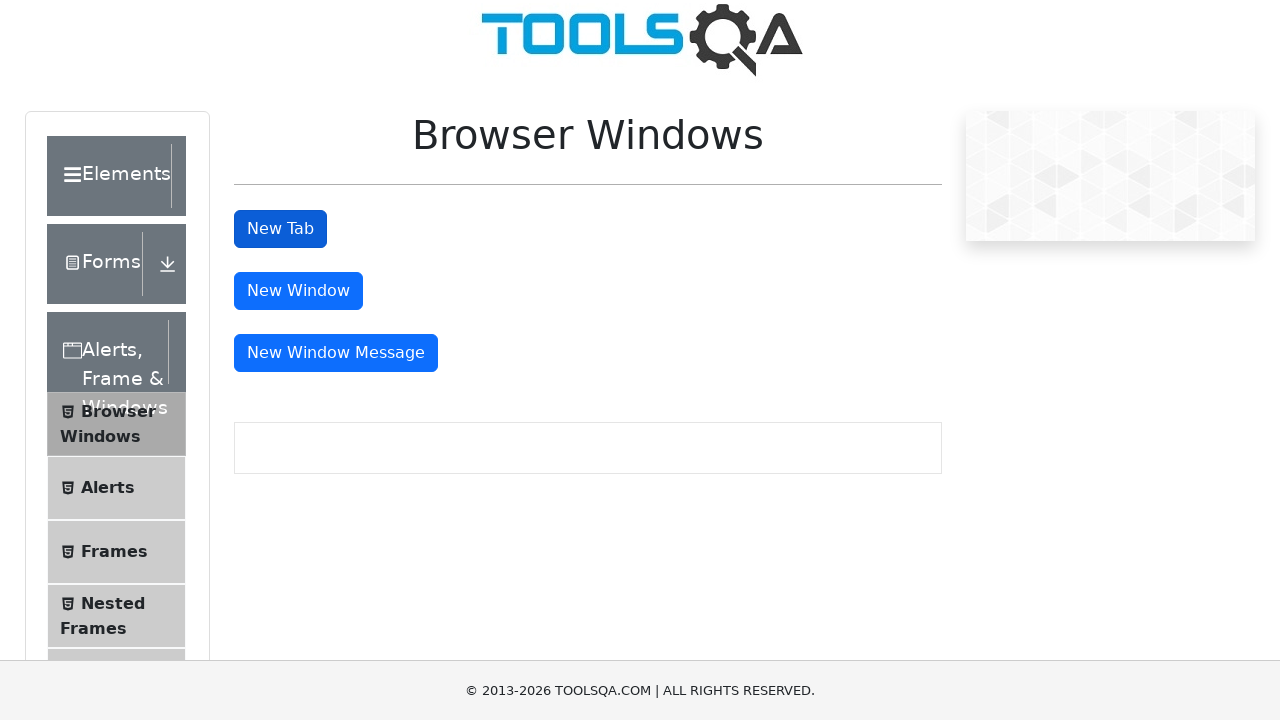

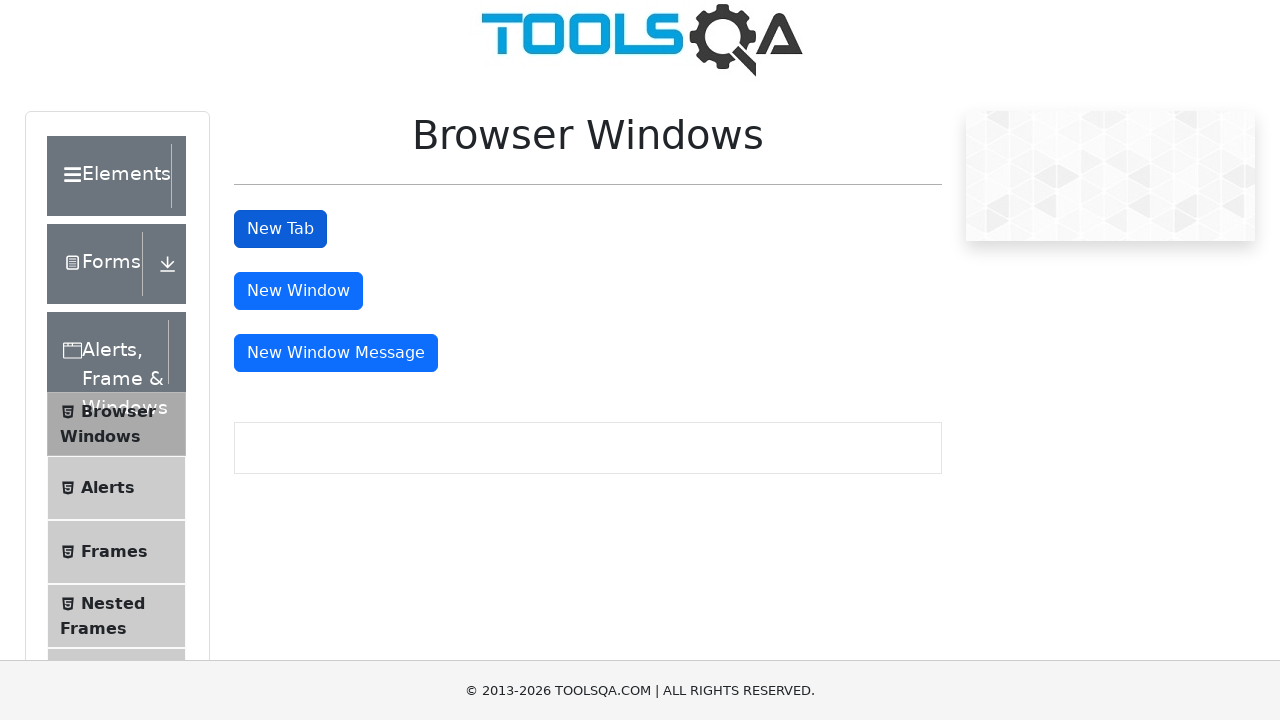